Validates that the browse parts button is disabled until vehicle year and make are selected in the vehicle selector dropdowns

Starting URL: https://www.partsource.ca/

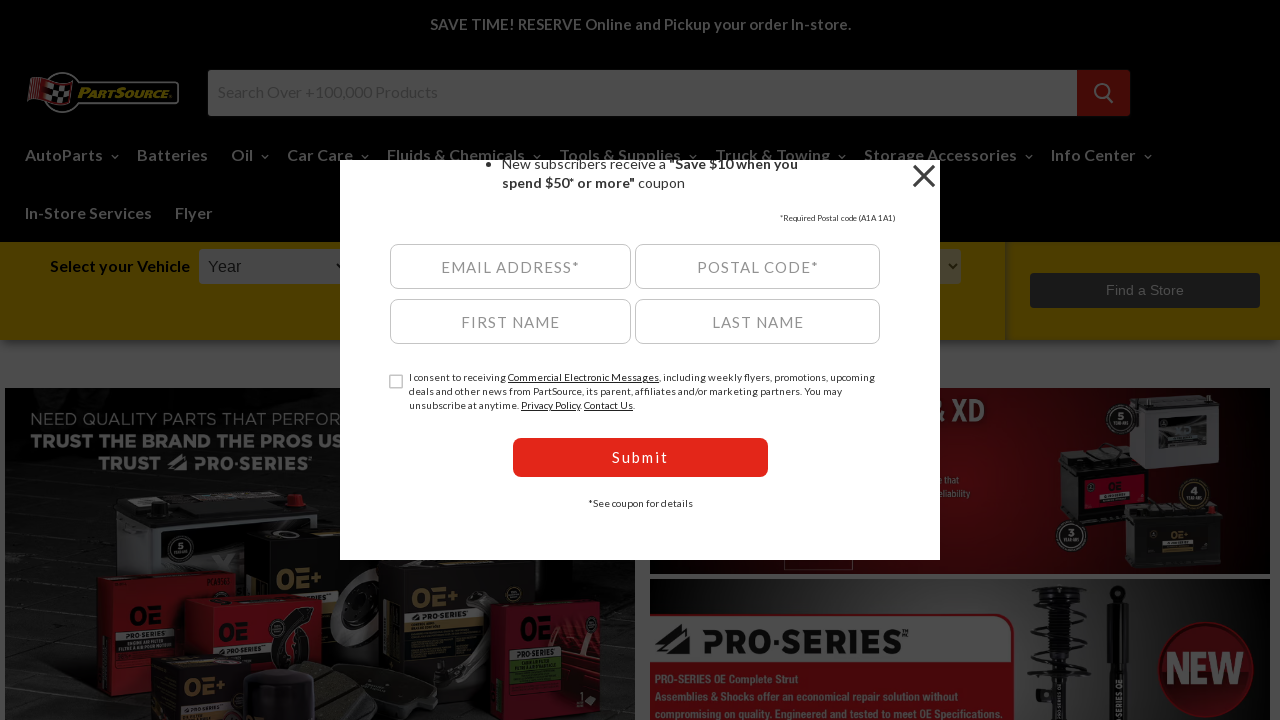

Navigated to PartSource homepage
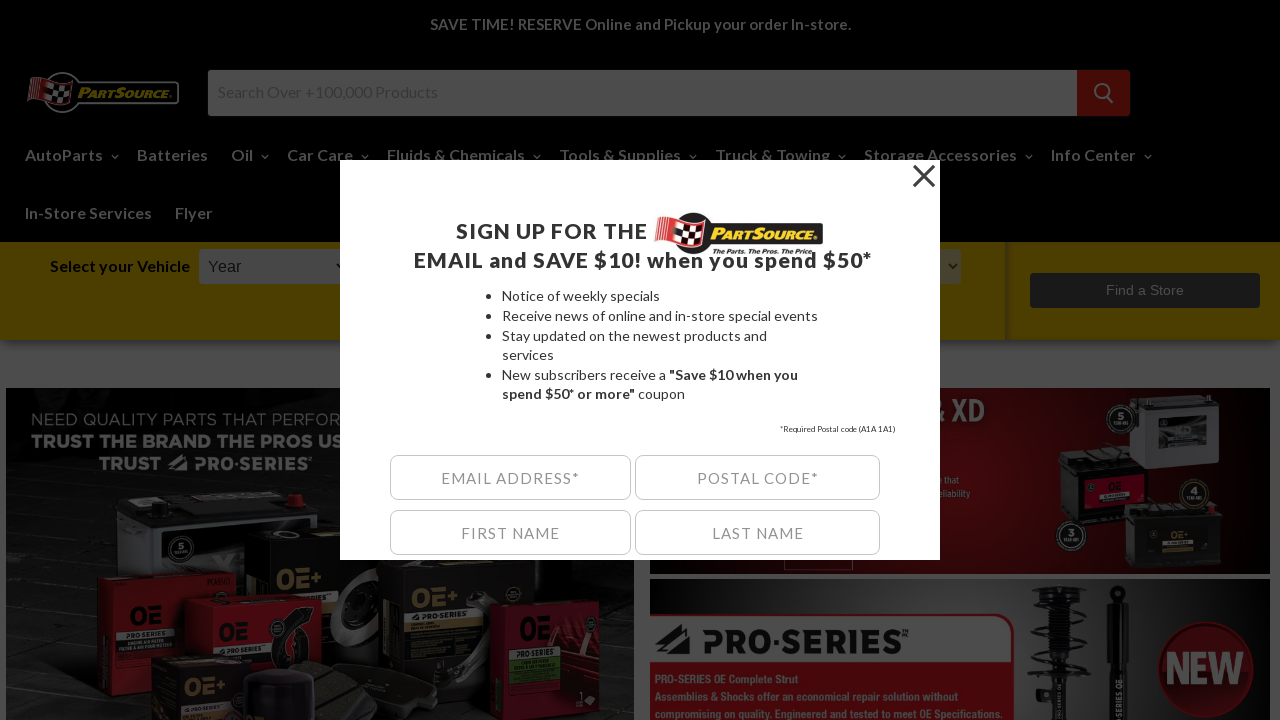

Browse parts button is visible
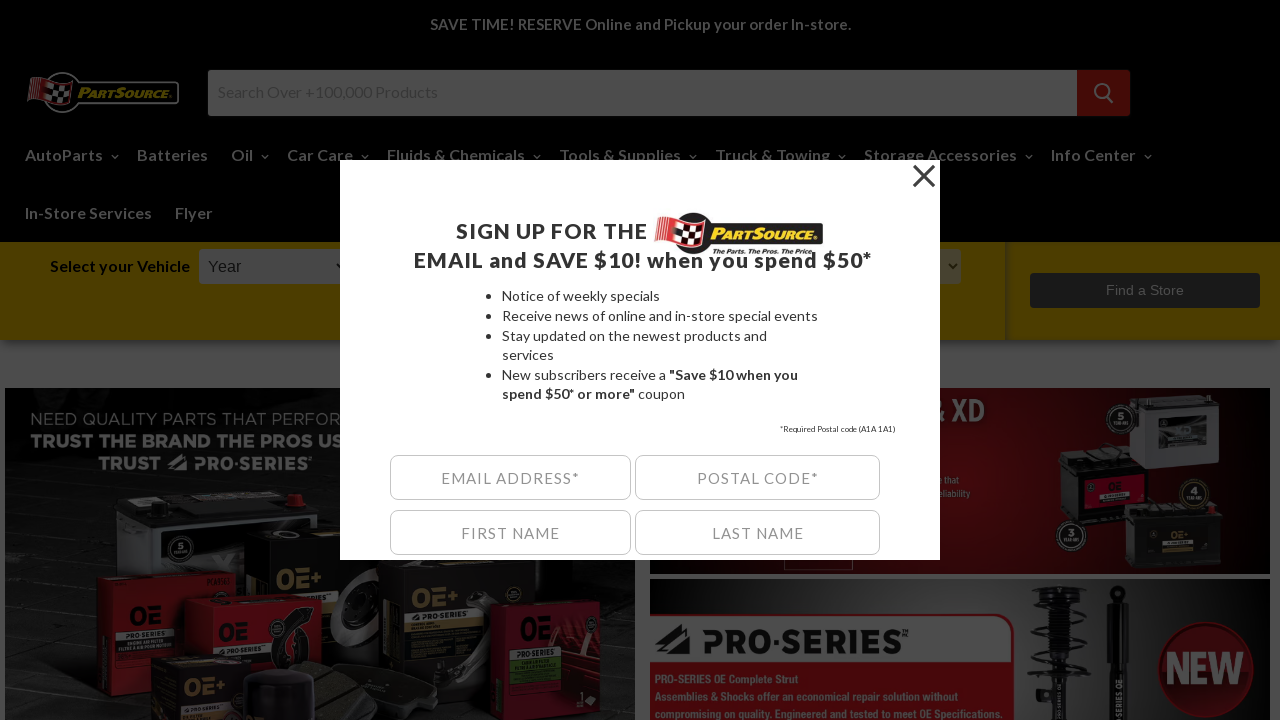

Verified browse parts button is initially disabled
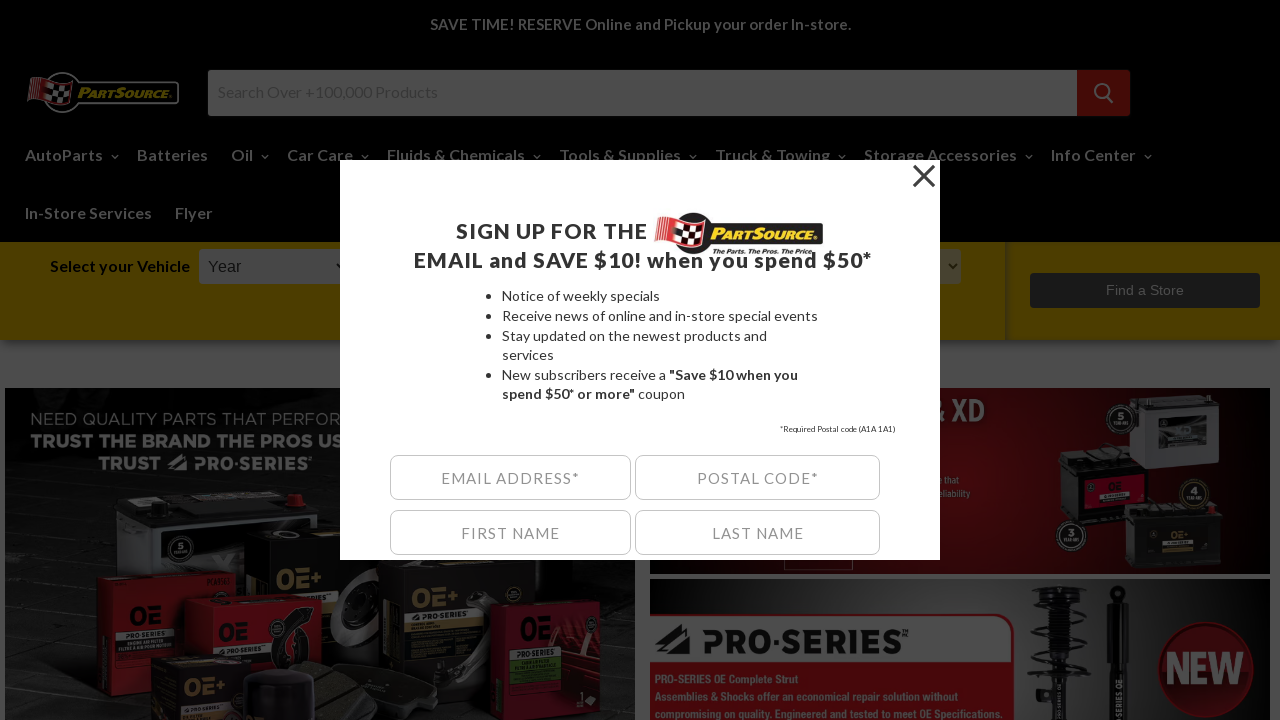

Selected vehicle year 2019 from dropdown on select#ymm_year
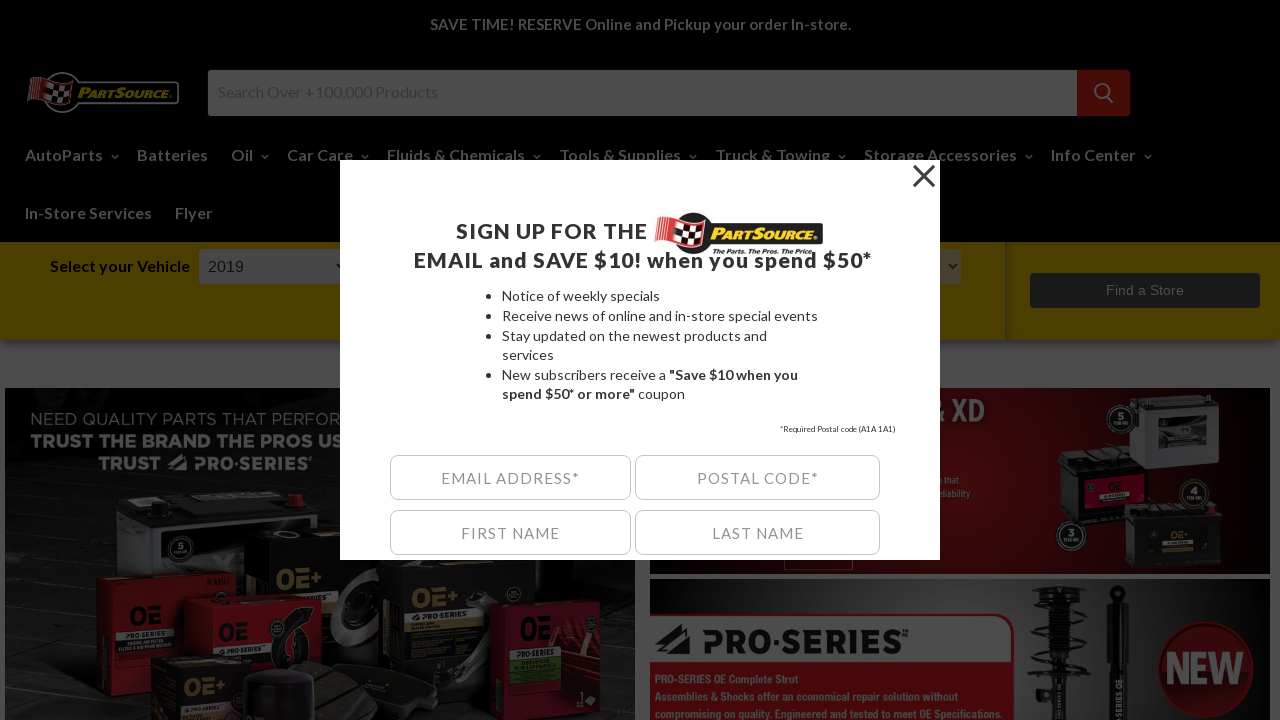

Verified browse parts button is still disabled after selecting year
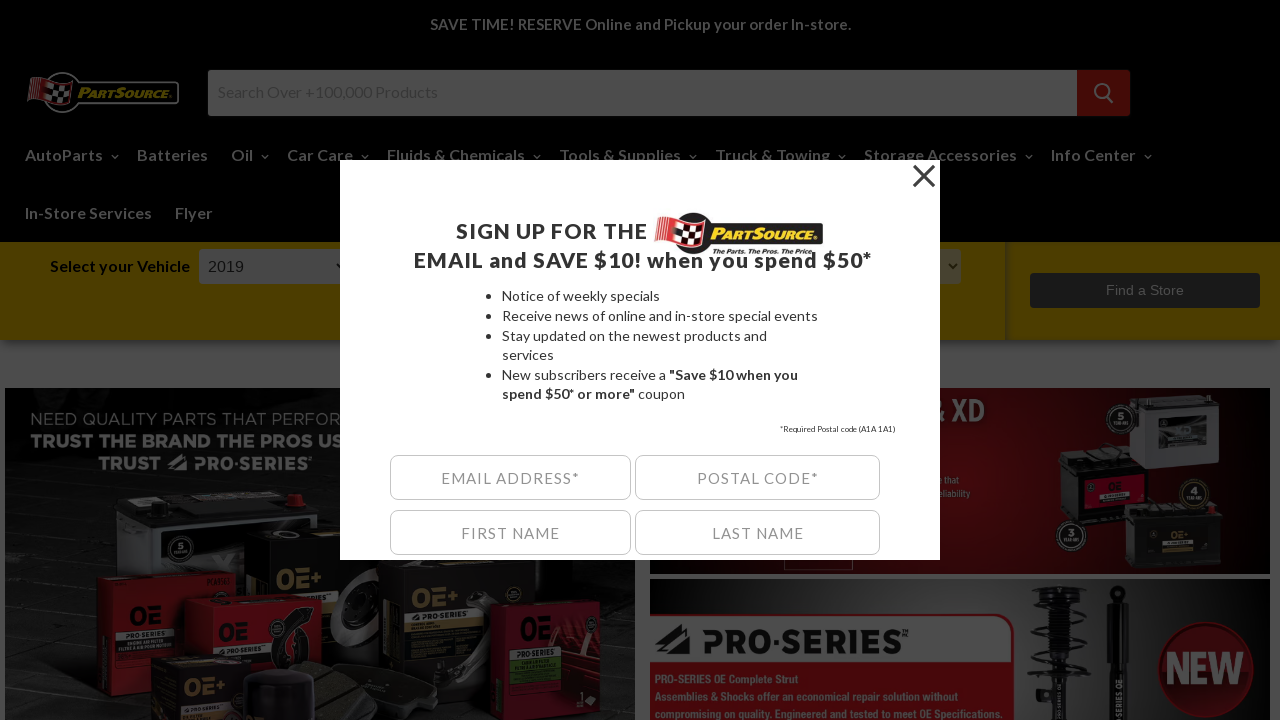

Vehicle make dropdown is visible
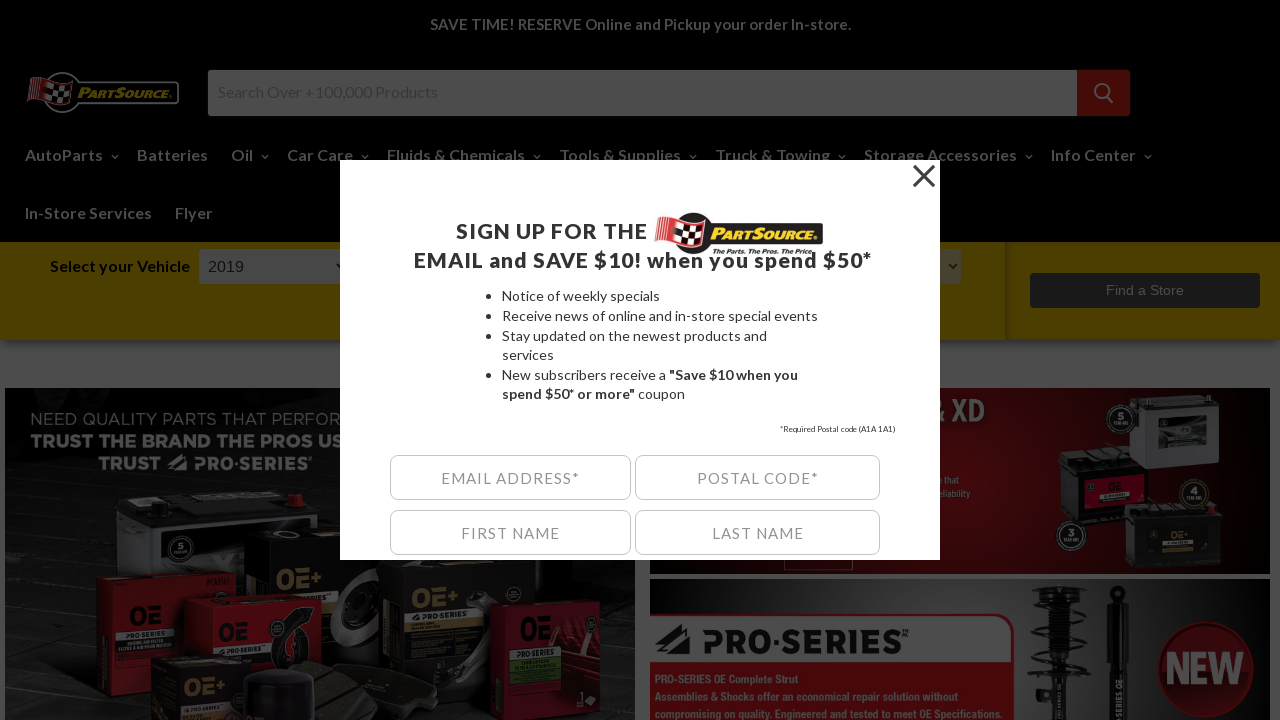

Selected vehicle make Toyota from dropdown on select#ymm_make
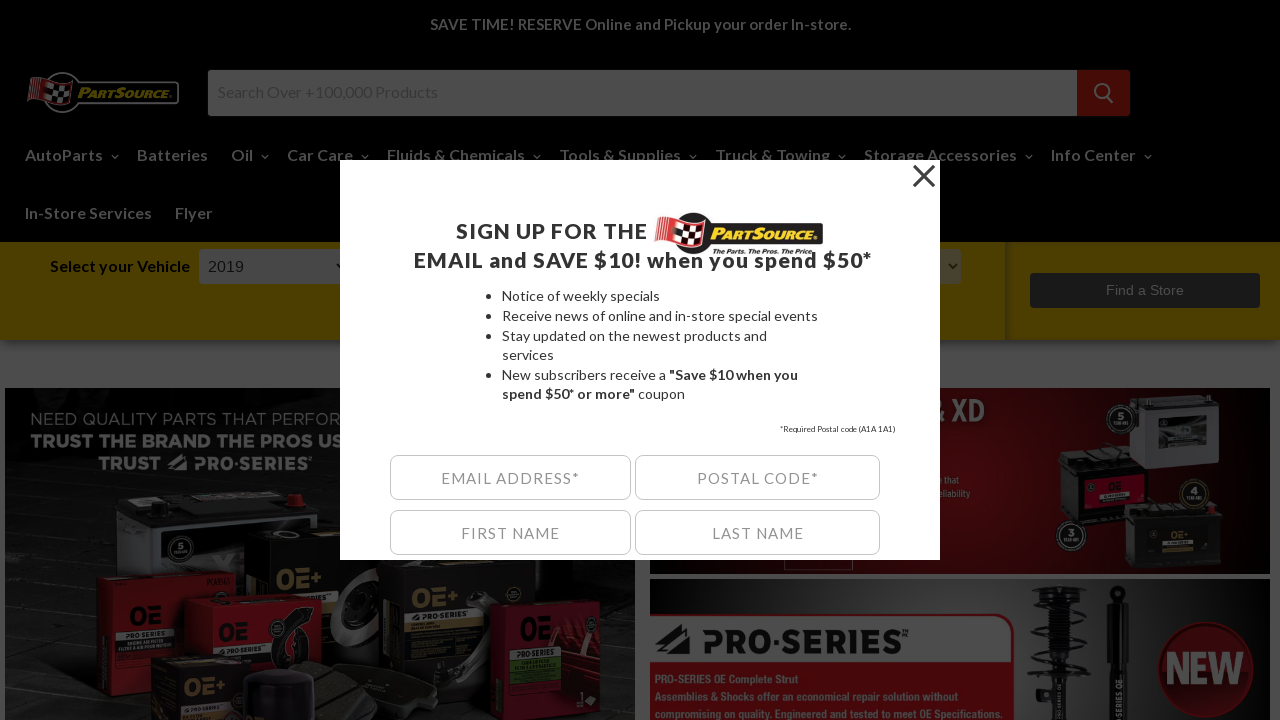

Verified browse parts button is still disabled after selecting make (additional selections required)
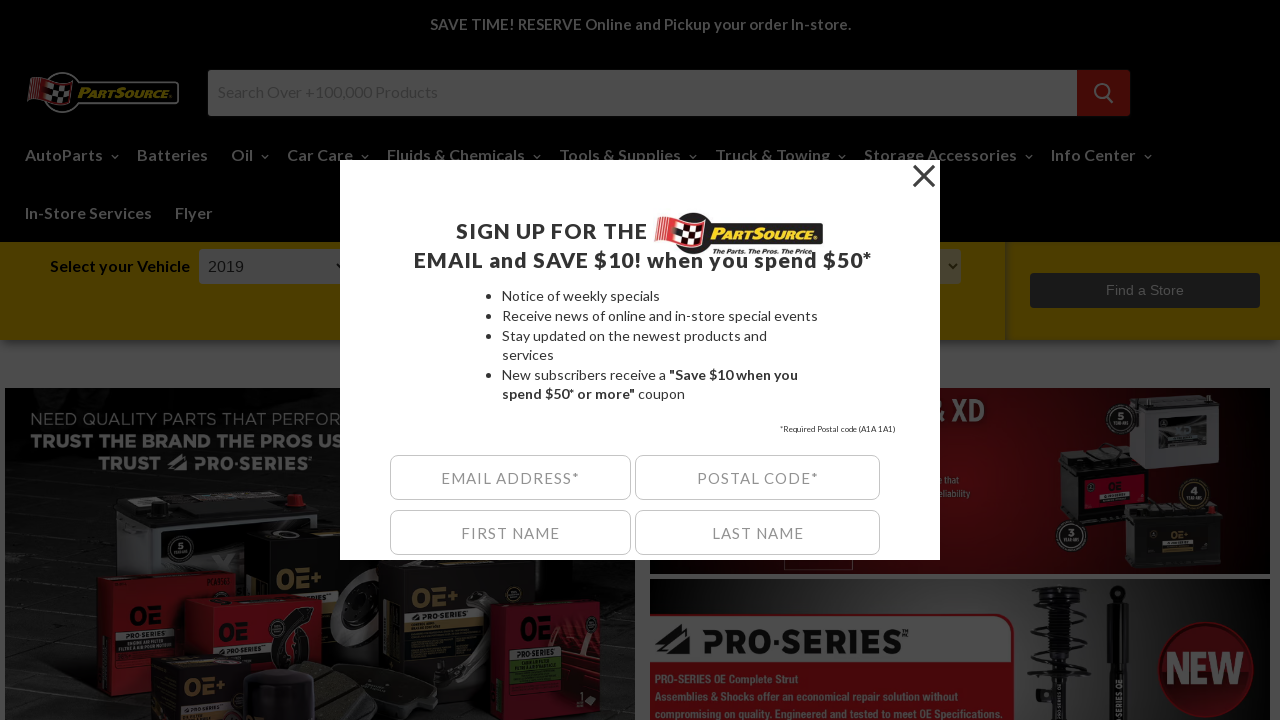

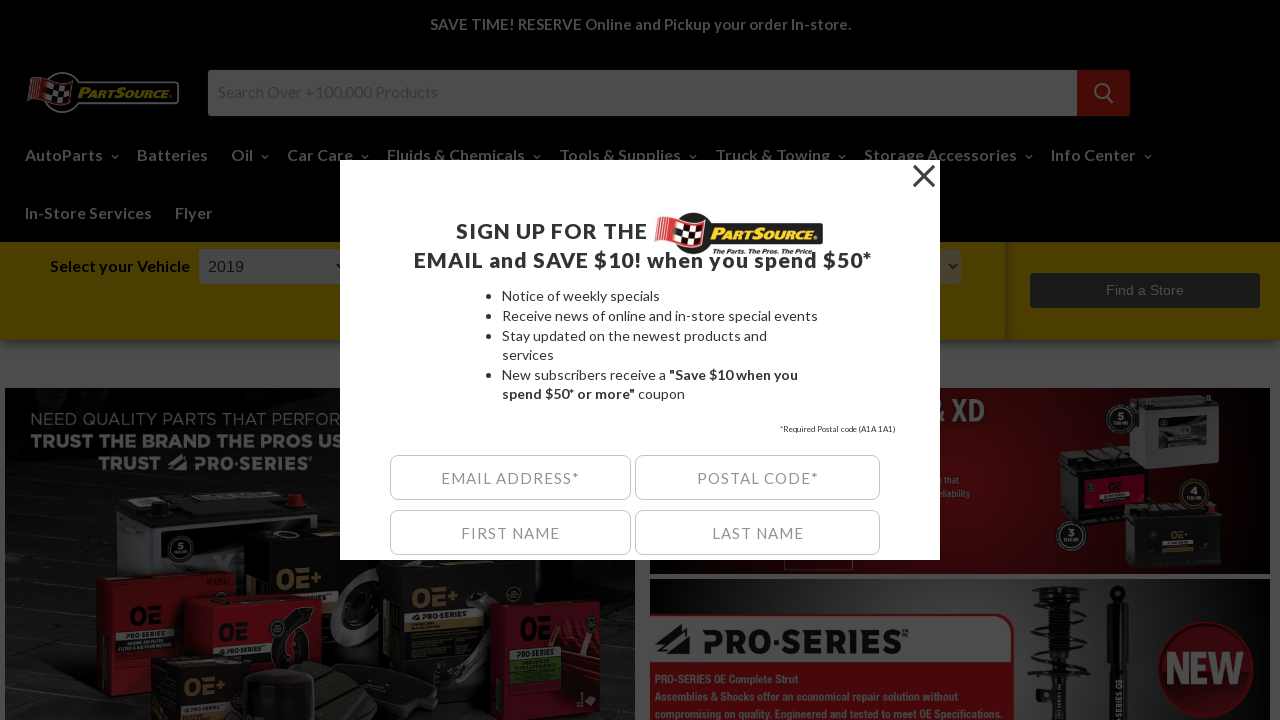